Visits the open invitation blog post, extracts the og:image URL and navigates to verify the social image loads

Starting URL: https://roe.dev/blog/open-invitation

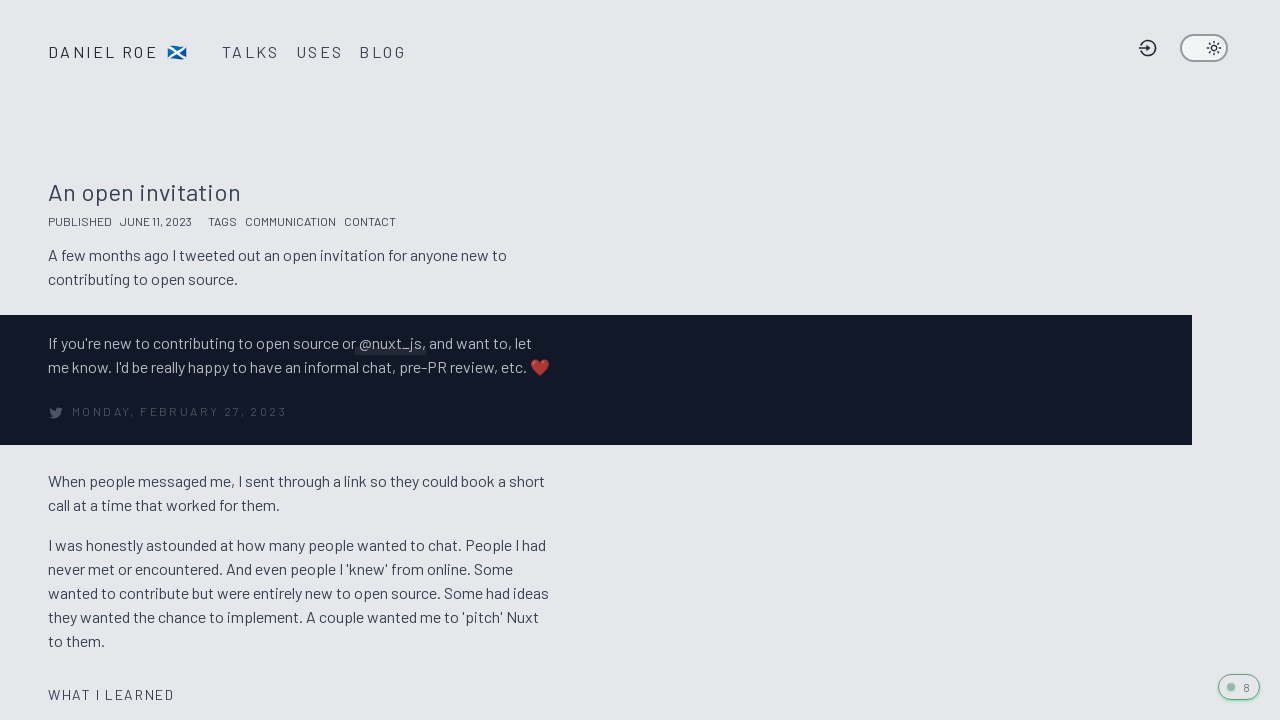

Located og:image meta tag
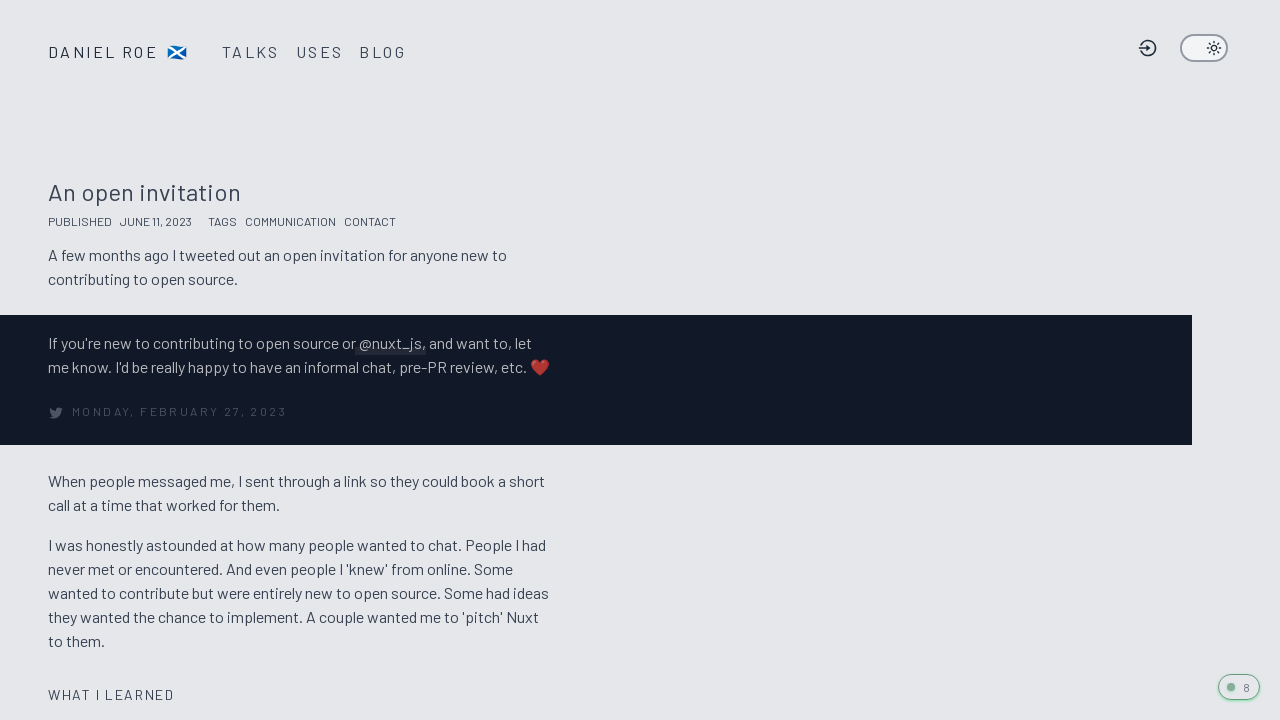

Extracted og:image URL from meta tag
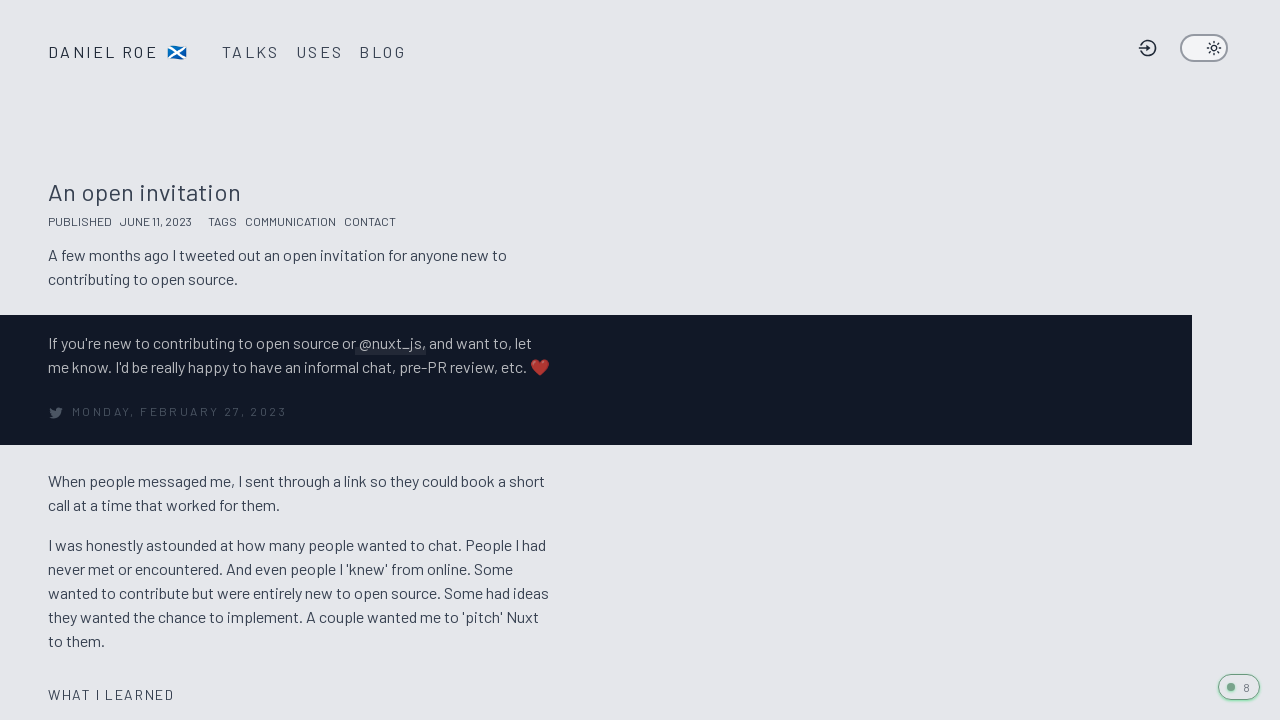

Navigated to social image URL to verify it loads
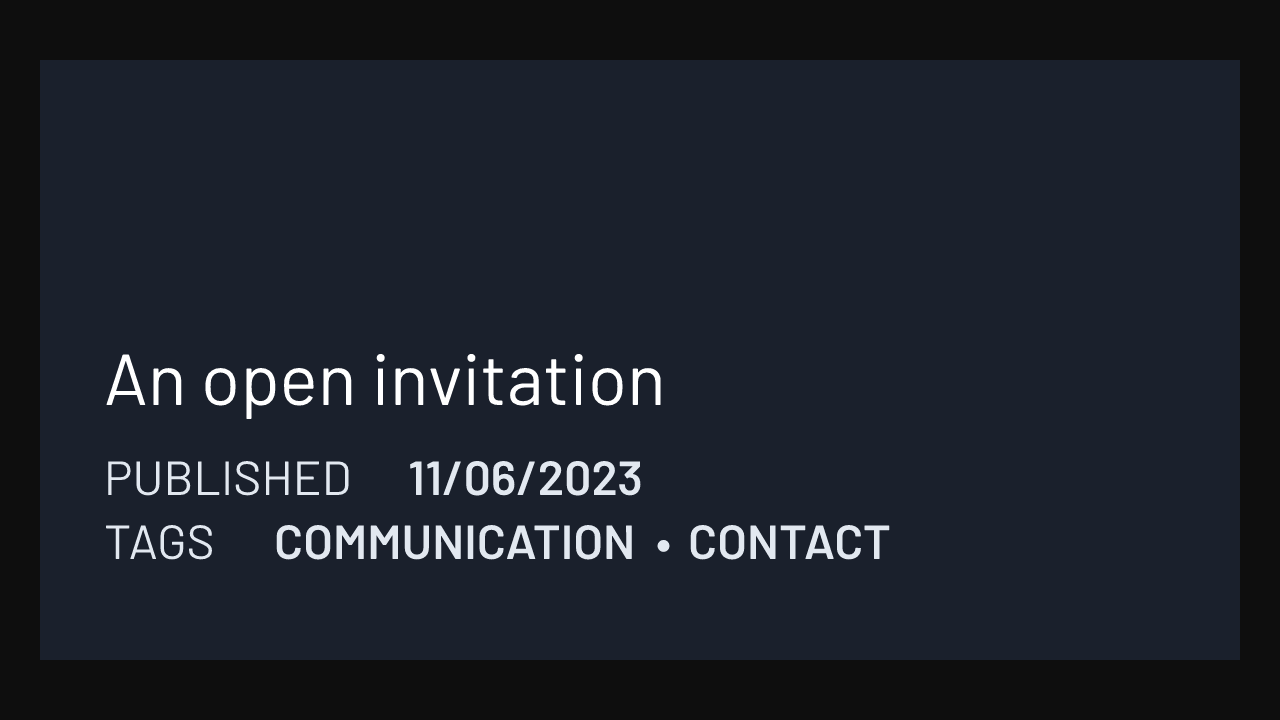

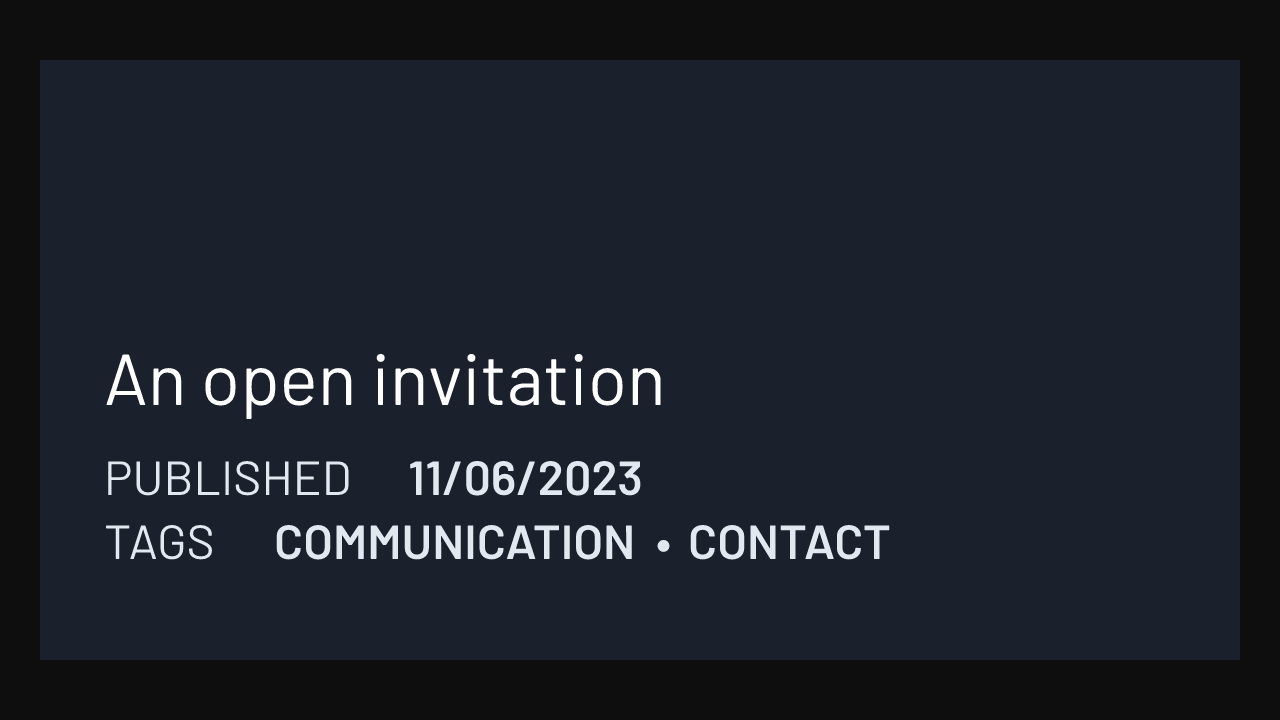